Tests navigating to Rent-A-Cat page and verifying Rent and Return buttons are present

Starting URL: https://cs1632.appspot.com/

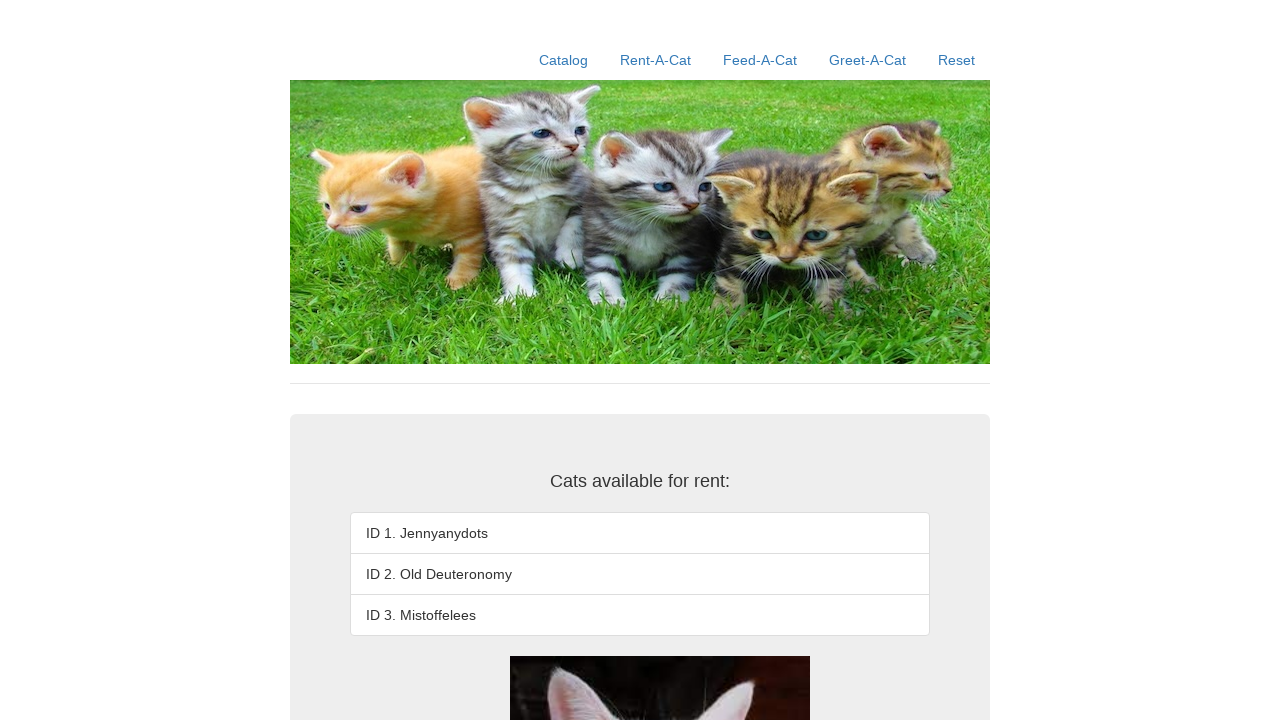

Clicked Rent-A-Cat link at (656, 60) on a:has-text('Rent-A-Cat')
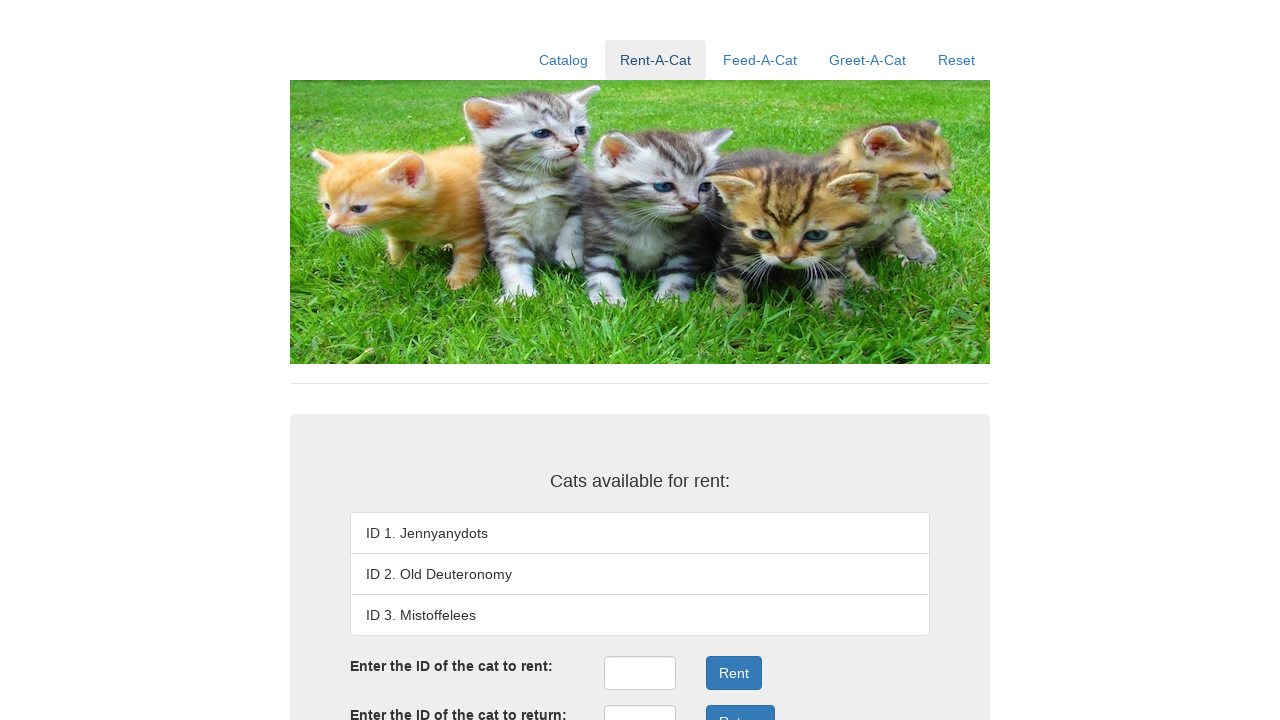

Rent button selector appeared
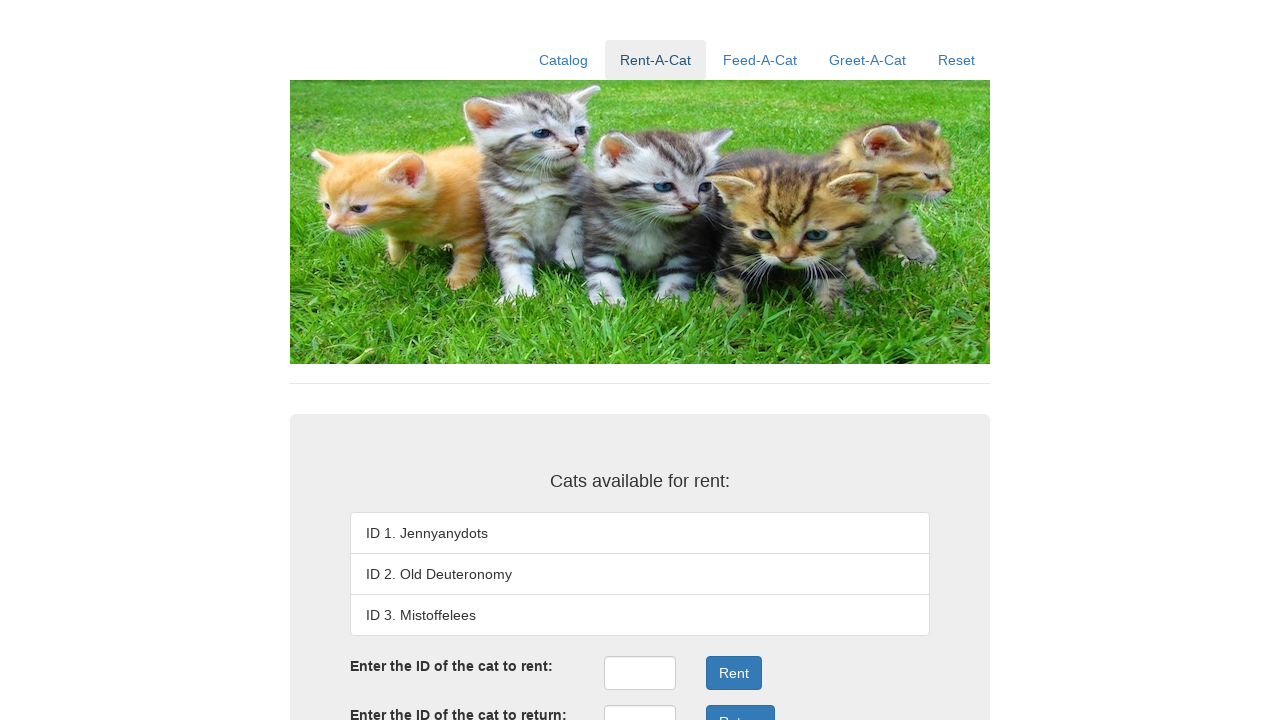

Return button selector appeared
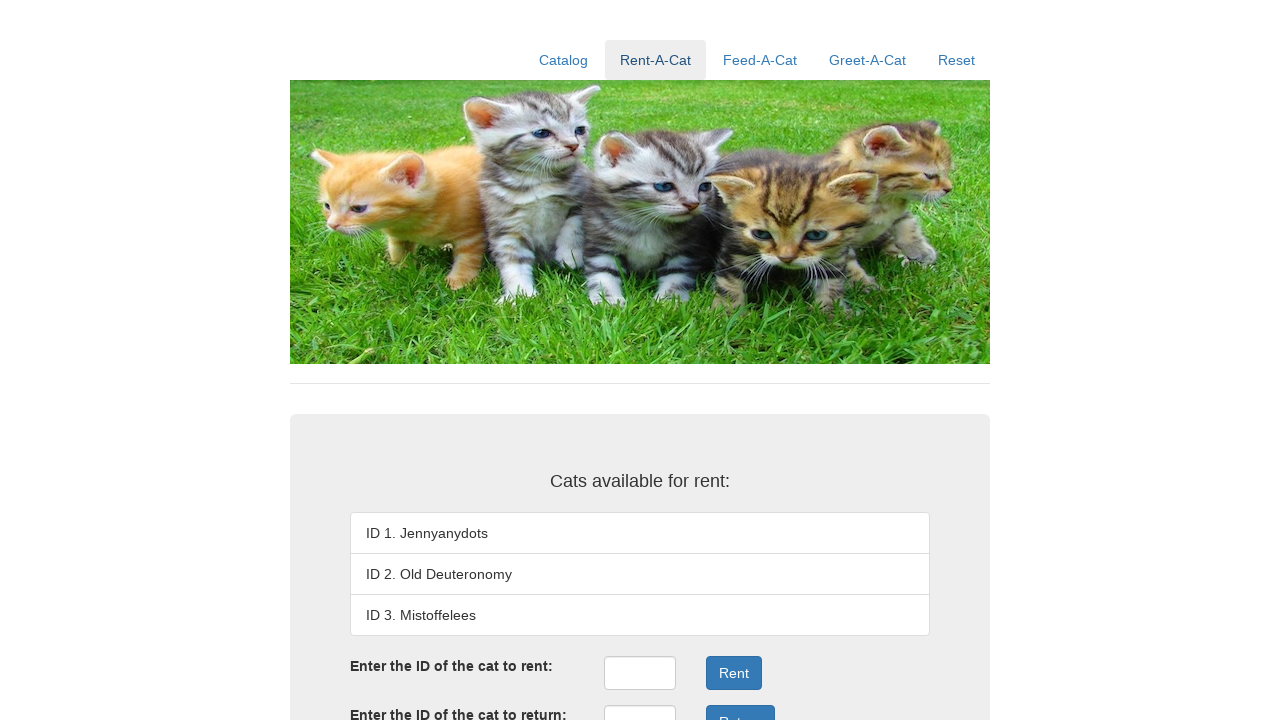

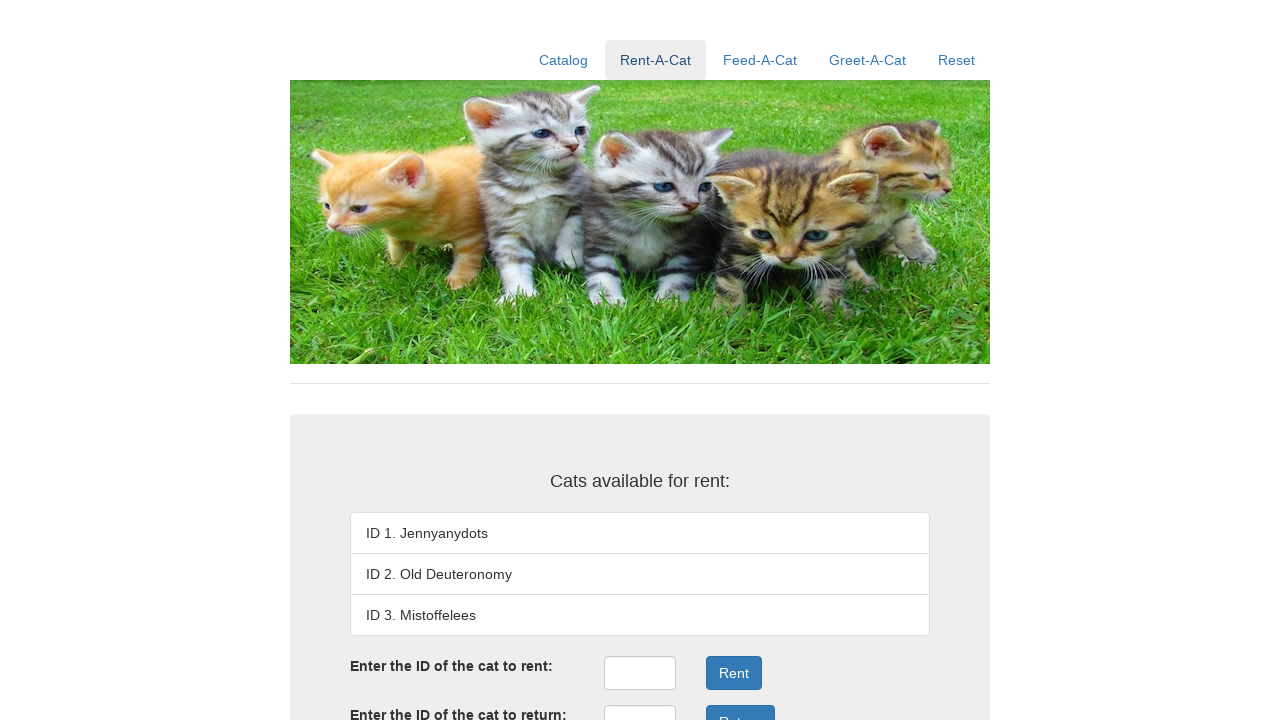